Tests left click functionality by clicking on the A/B Testing link

Starting URL: https://practice.cydeo.com/

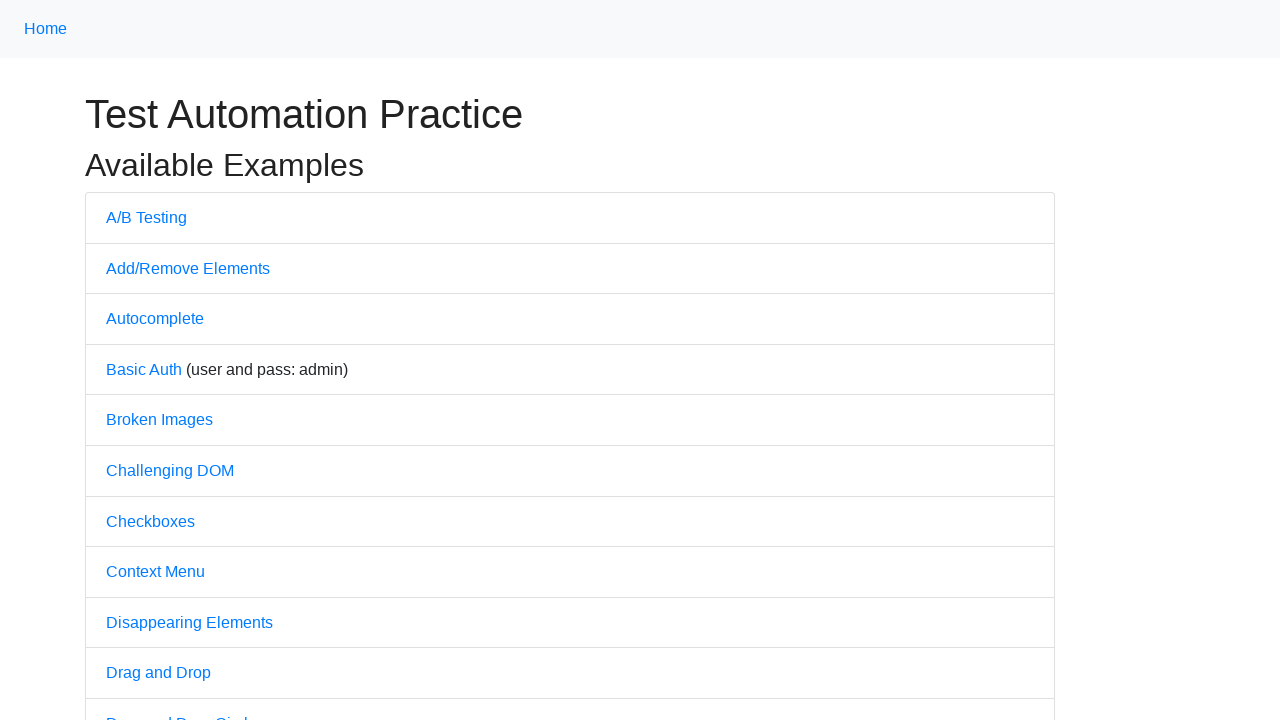

Navigated to practice.cydeo.com homepage
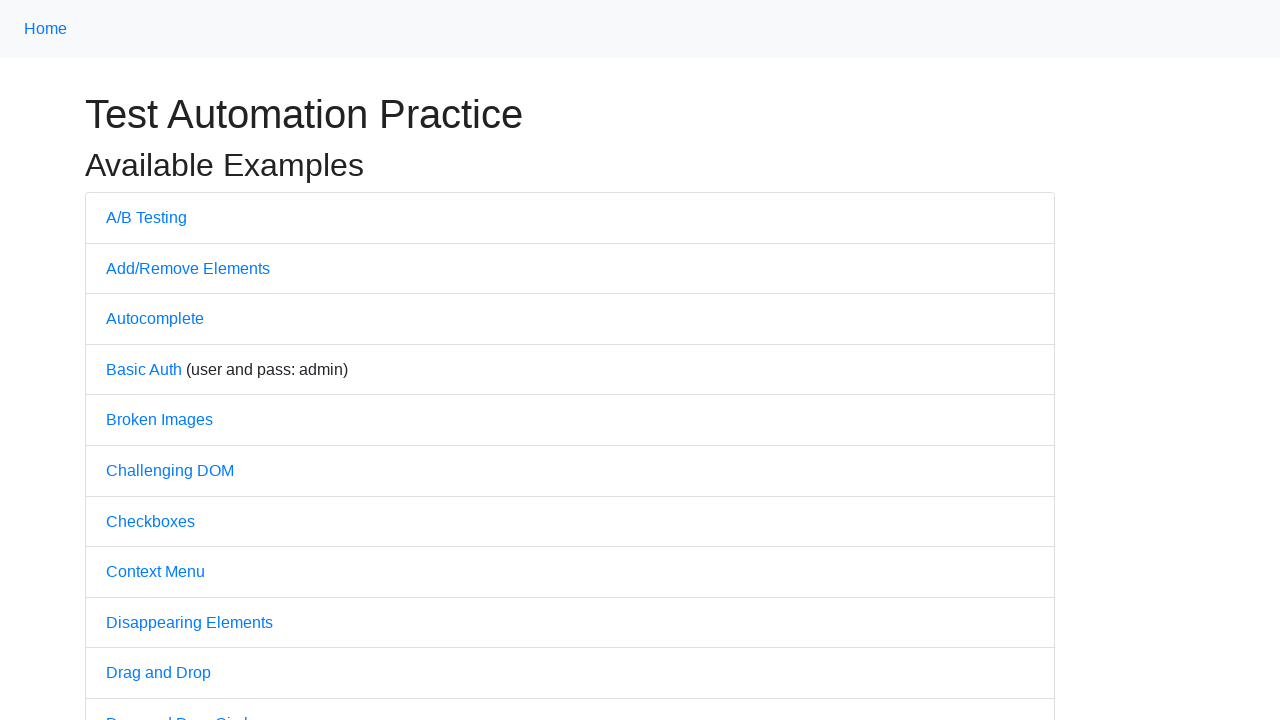

Left clicked on A/B Testing link at (146, 217) on text=A/B Testing
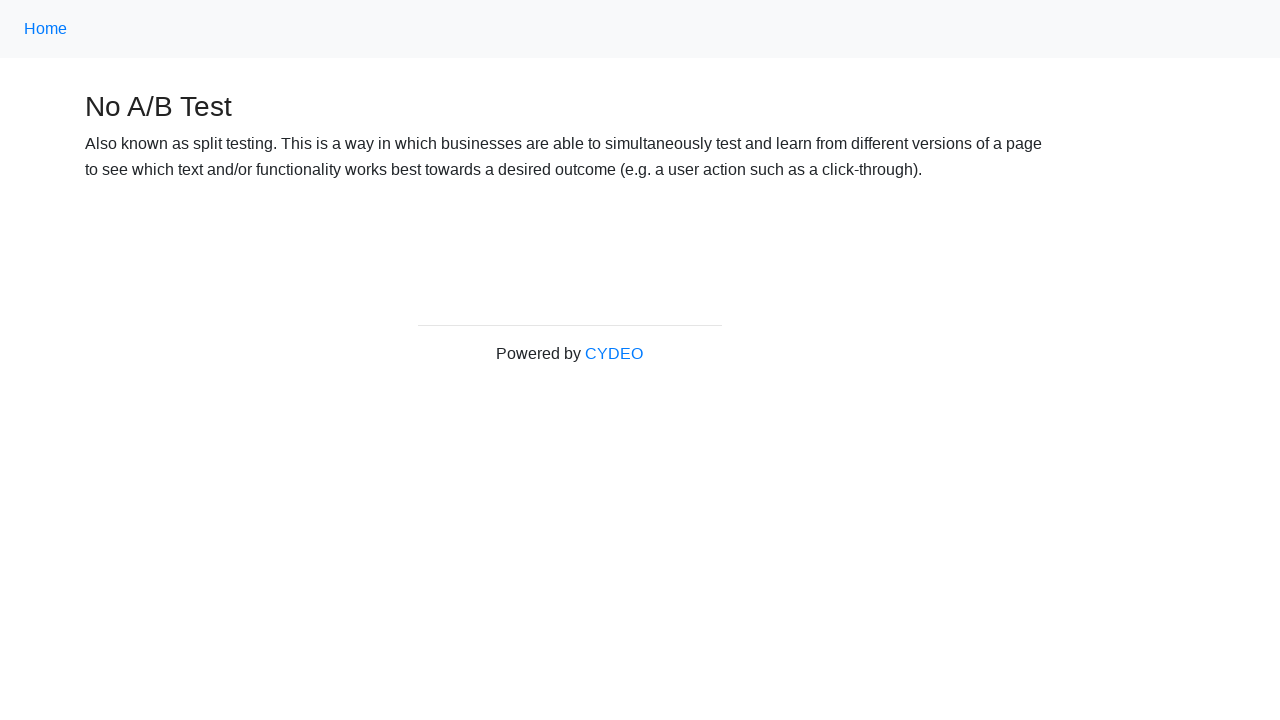

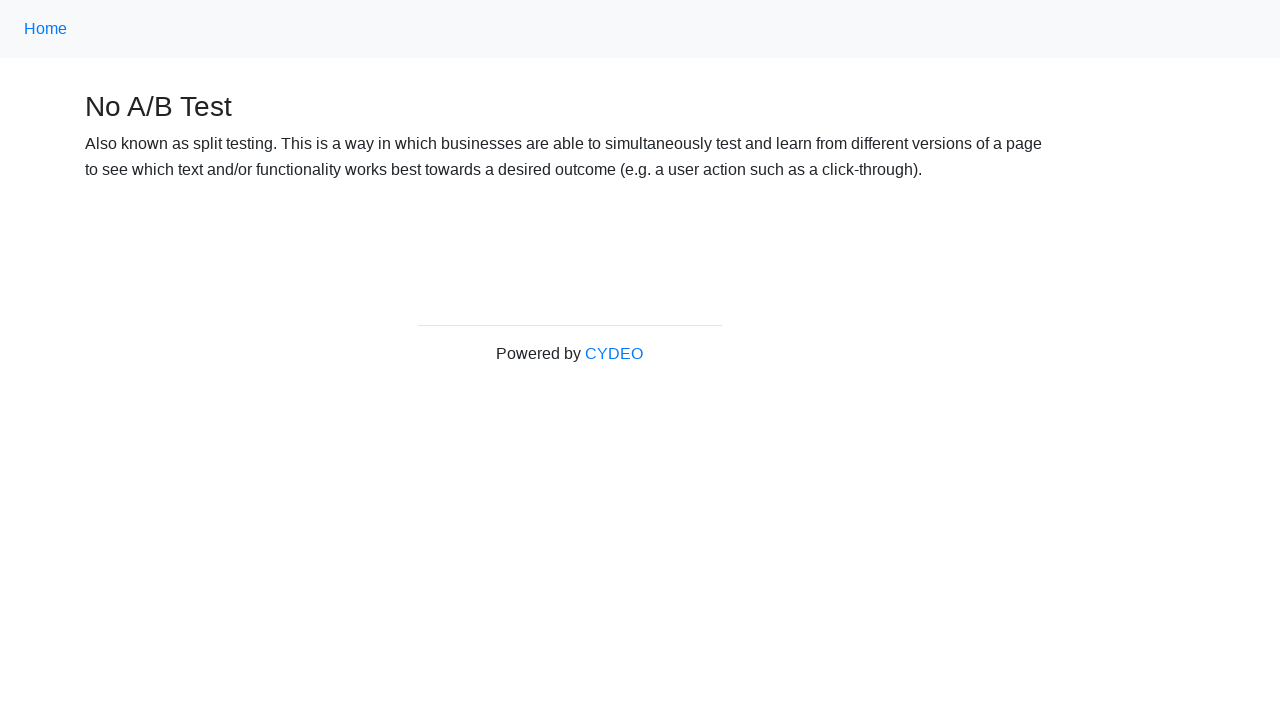